Adds multiple vegetable items (Cucumber, Brocolli, Beetroot) to a shopping cart by finding them in a product list and clicking their Add to Cart buttons

Starting URL: https://rahulshettyacademy.com/seleniumPractise/

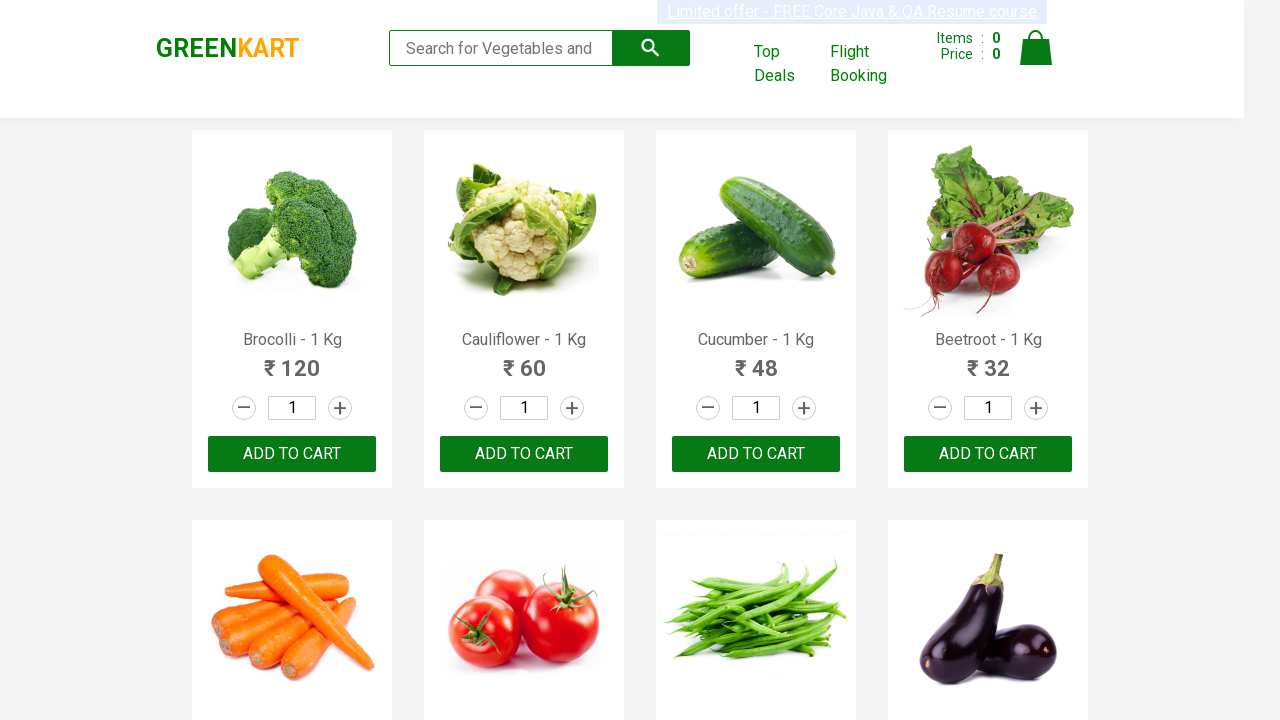

Waited for product list to load
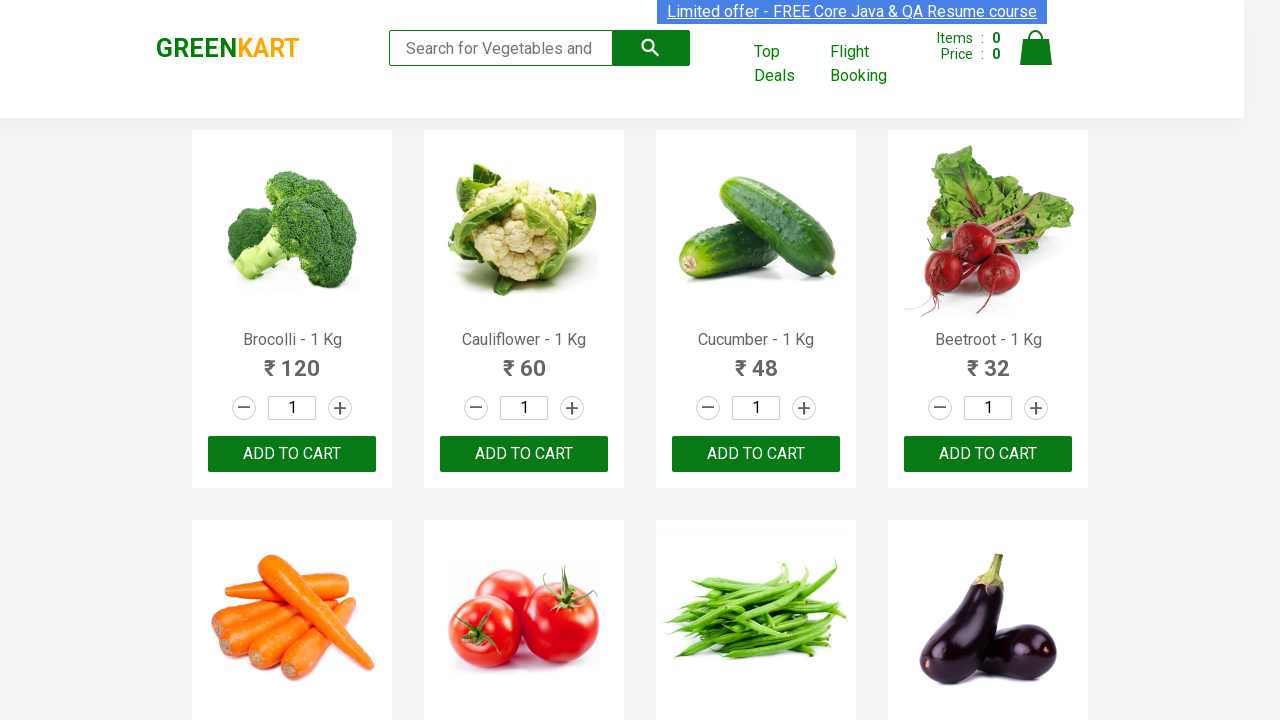

Retrieved all product name elements
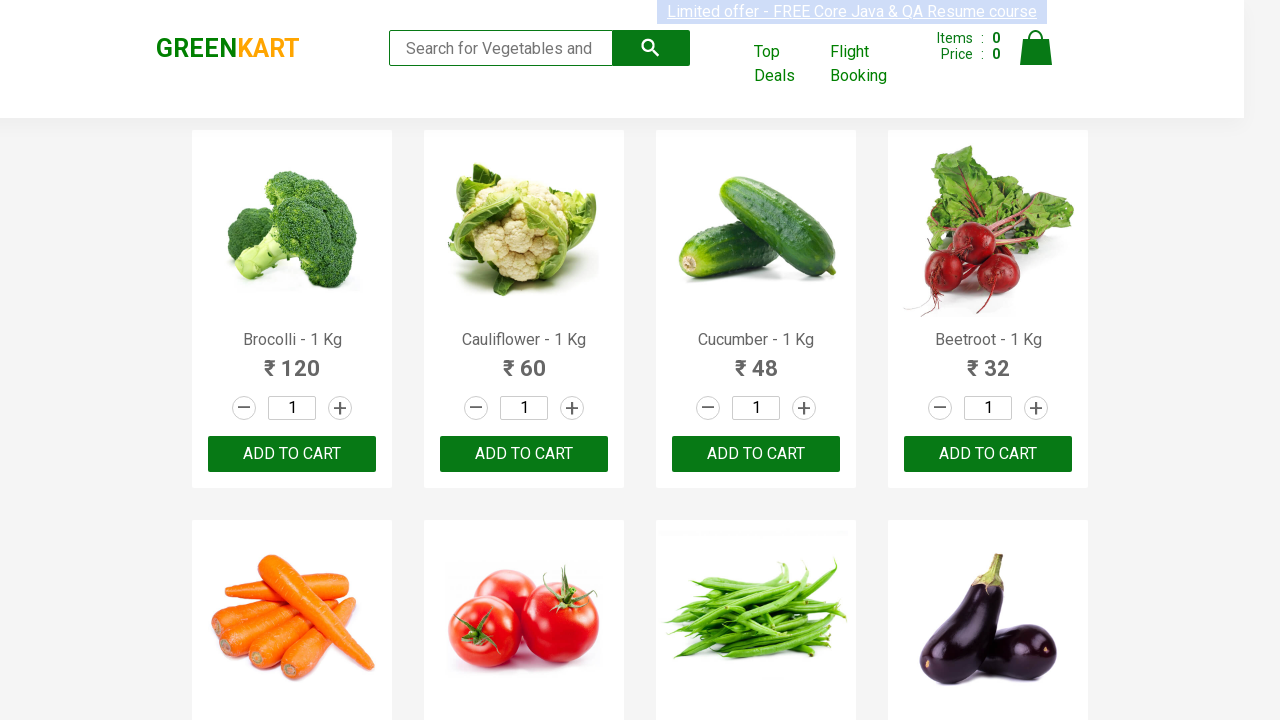

Retrieved all Add to Cart buttons
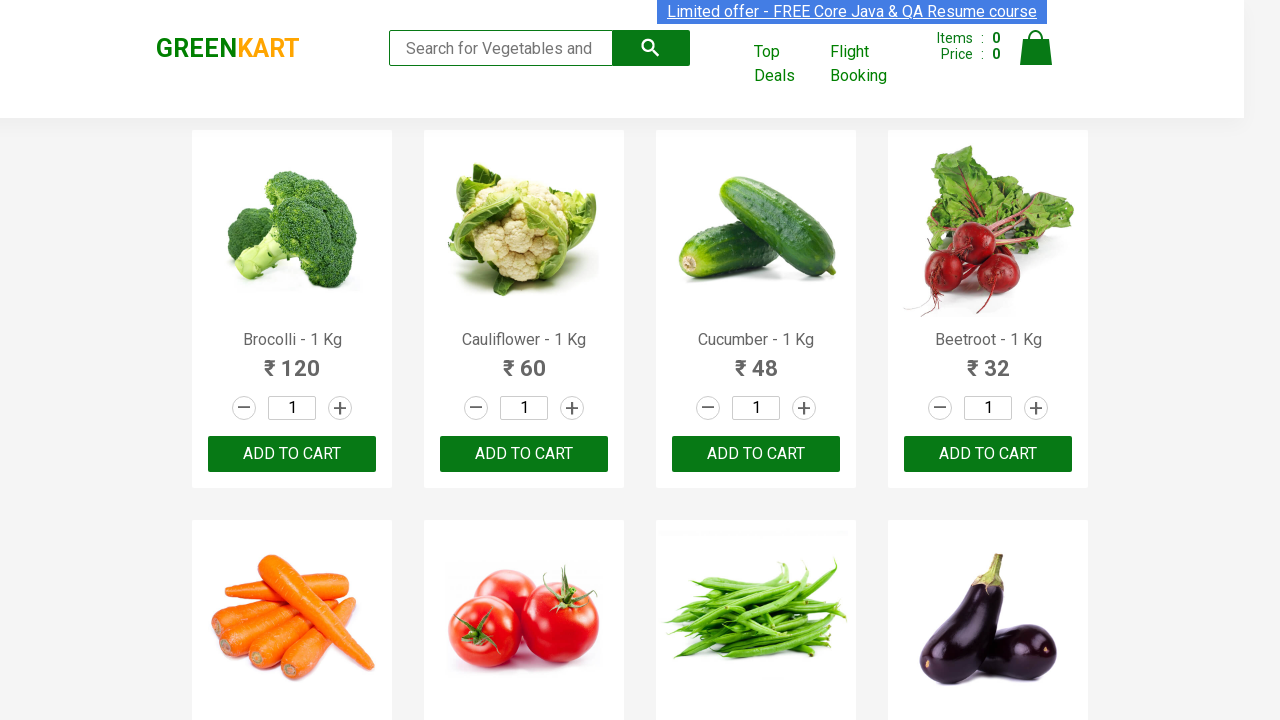

Clicked Add to Cart button for Brocolli
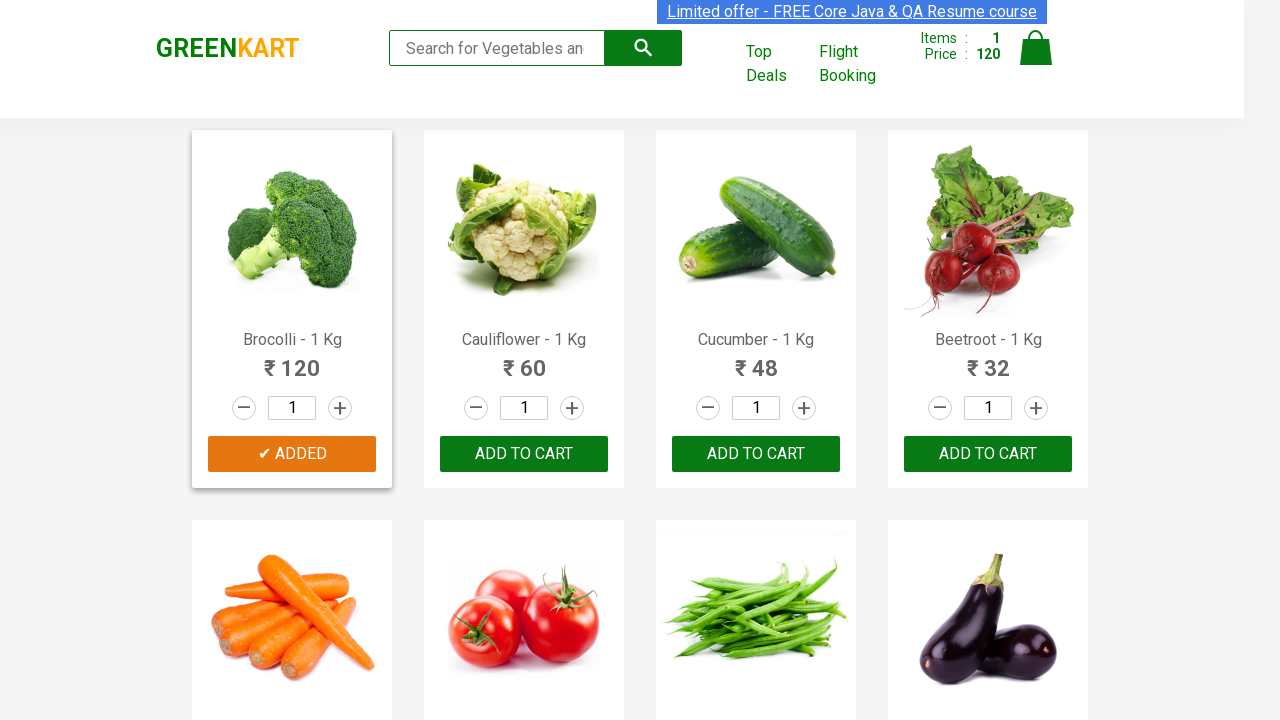

Clicked Add to Cart button for Cucumber
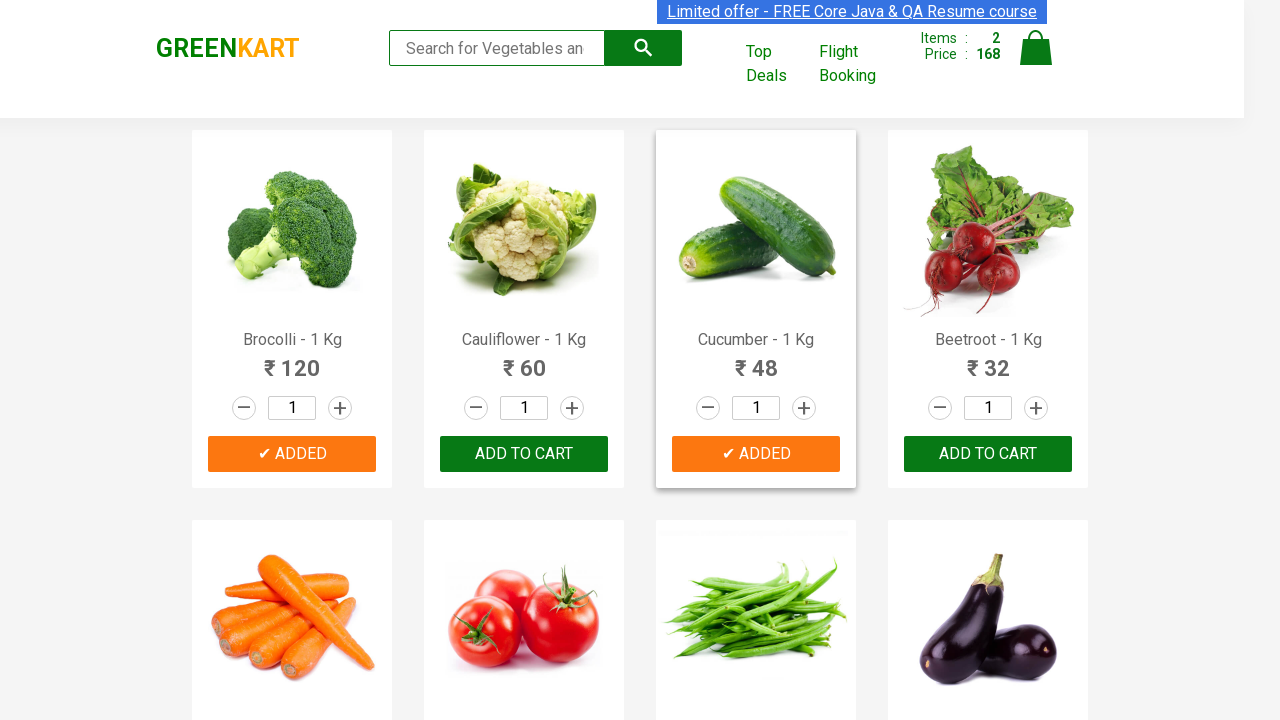

Clicked Add to Cart button for Beetroot
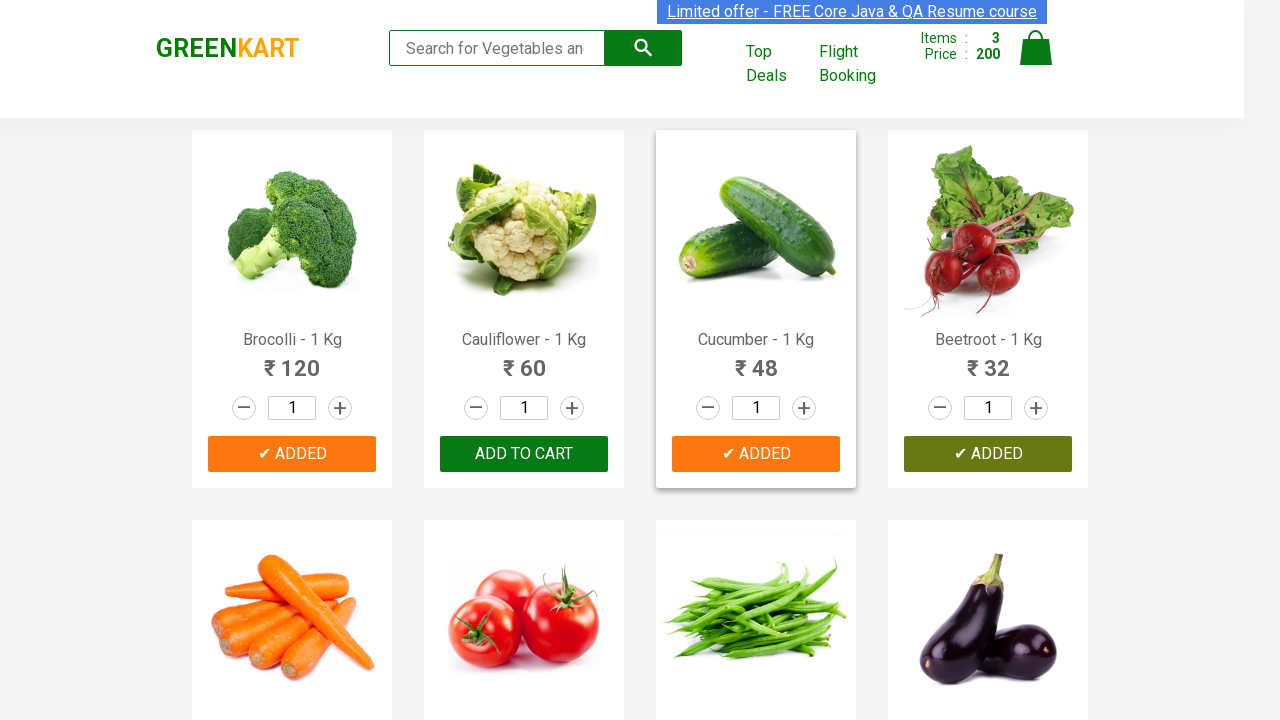

All required items (Cucumber, Brocolli, Beetroot) have been added to cart
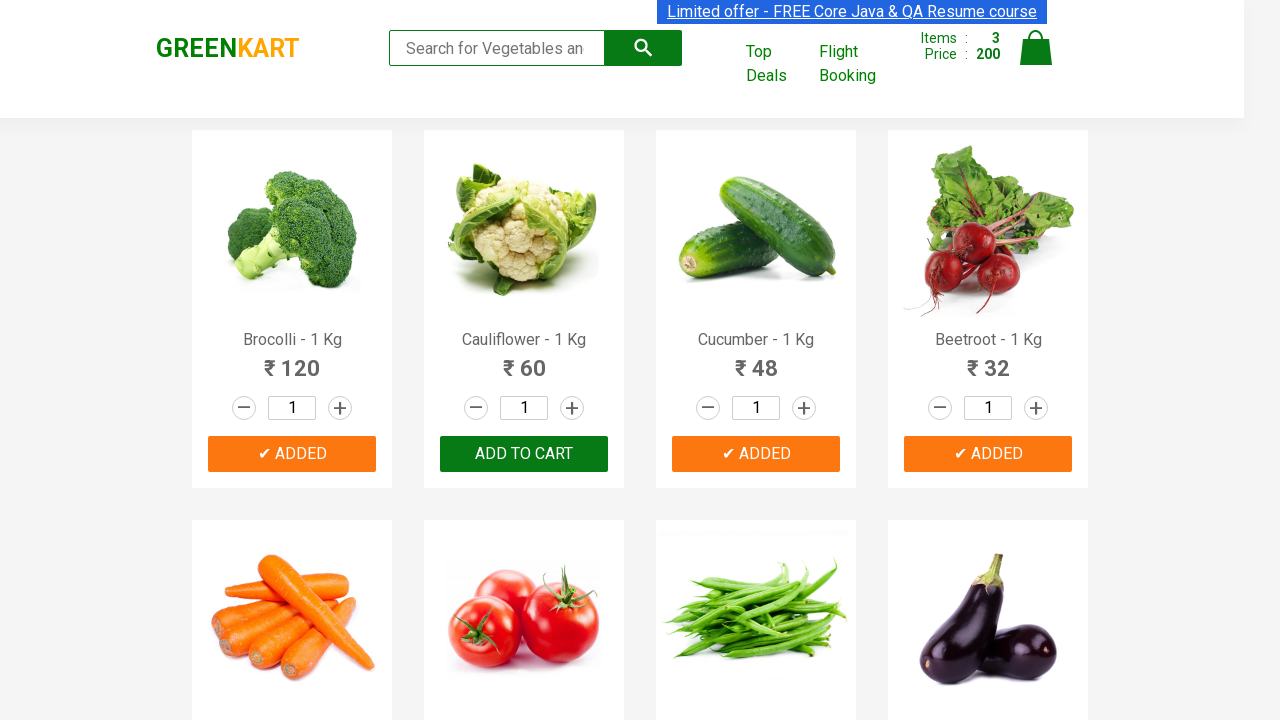

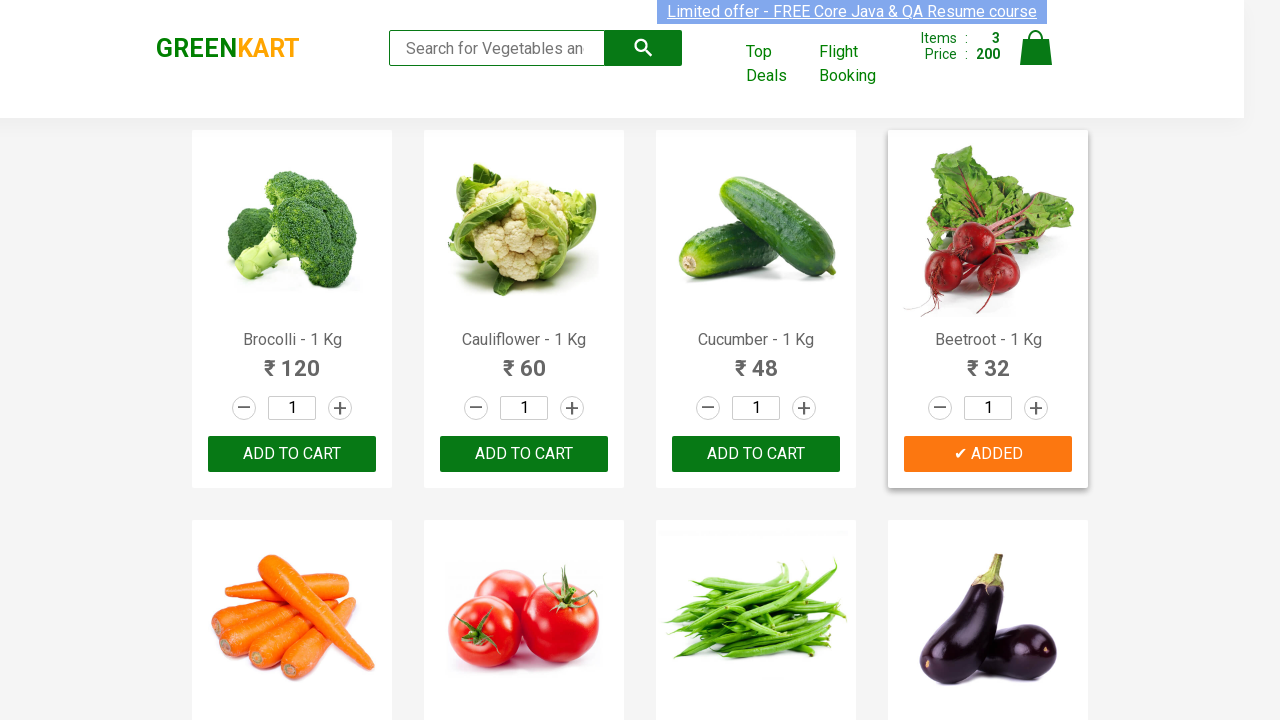